Tests adding and removing elements dynamically by clicking buttons

Starting URL: https://the-internet.herokuapp.com/add_remove_elements/

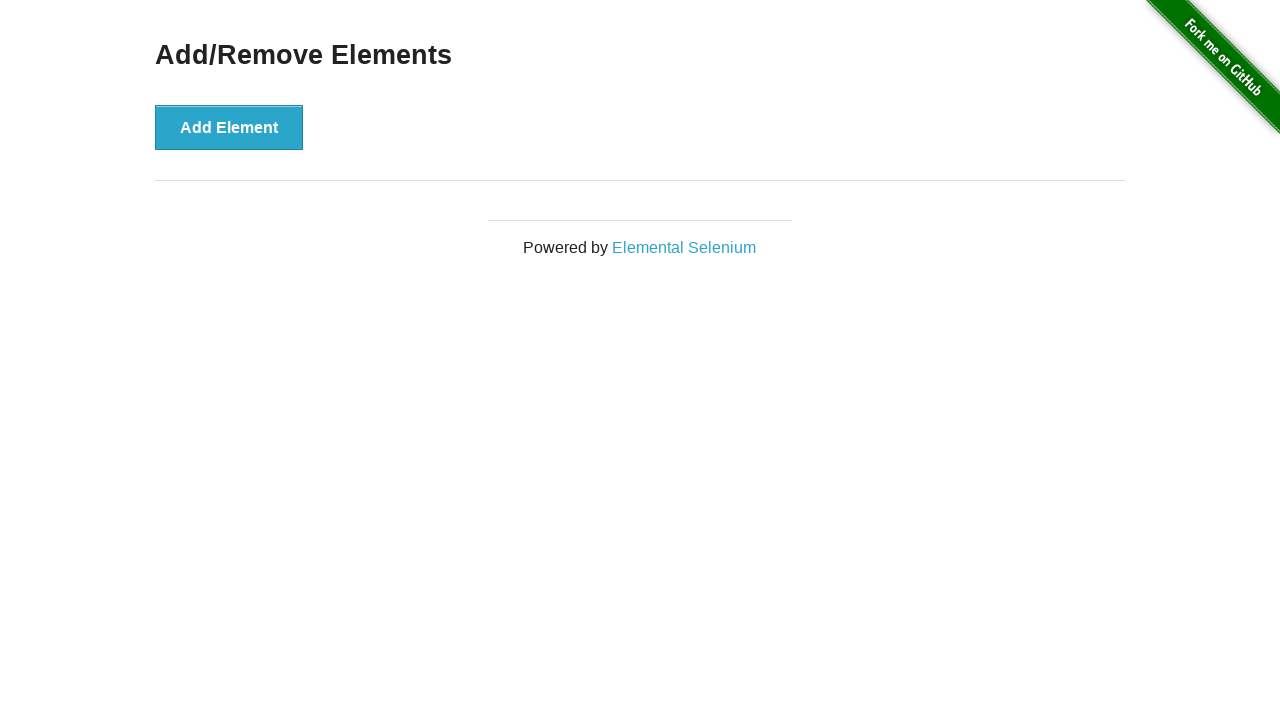

Clicked 'Add Element' button (iteration 1/5) at (229, 127) on button[onclick='addElement()']
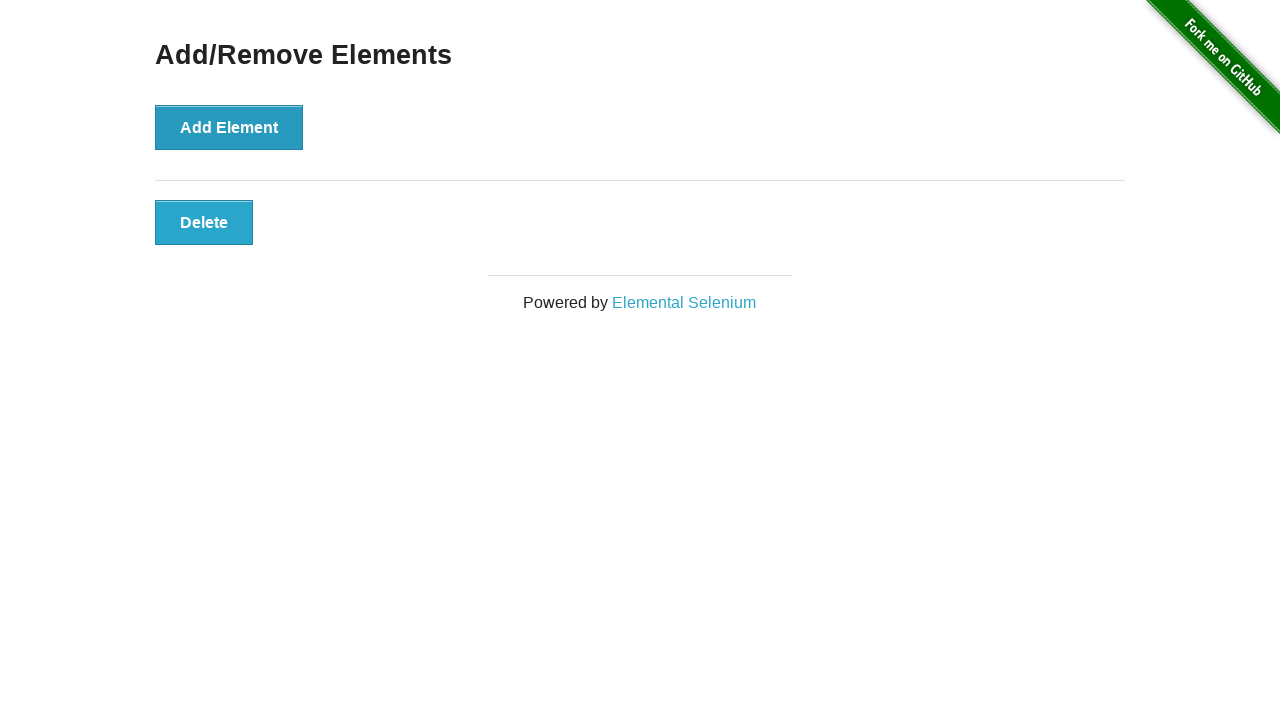

Clicked 'Add Element' button (iteration 2/5) at (229, 127) on button[onclick='addElement()']
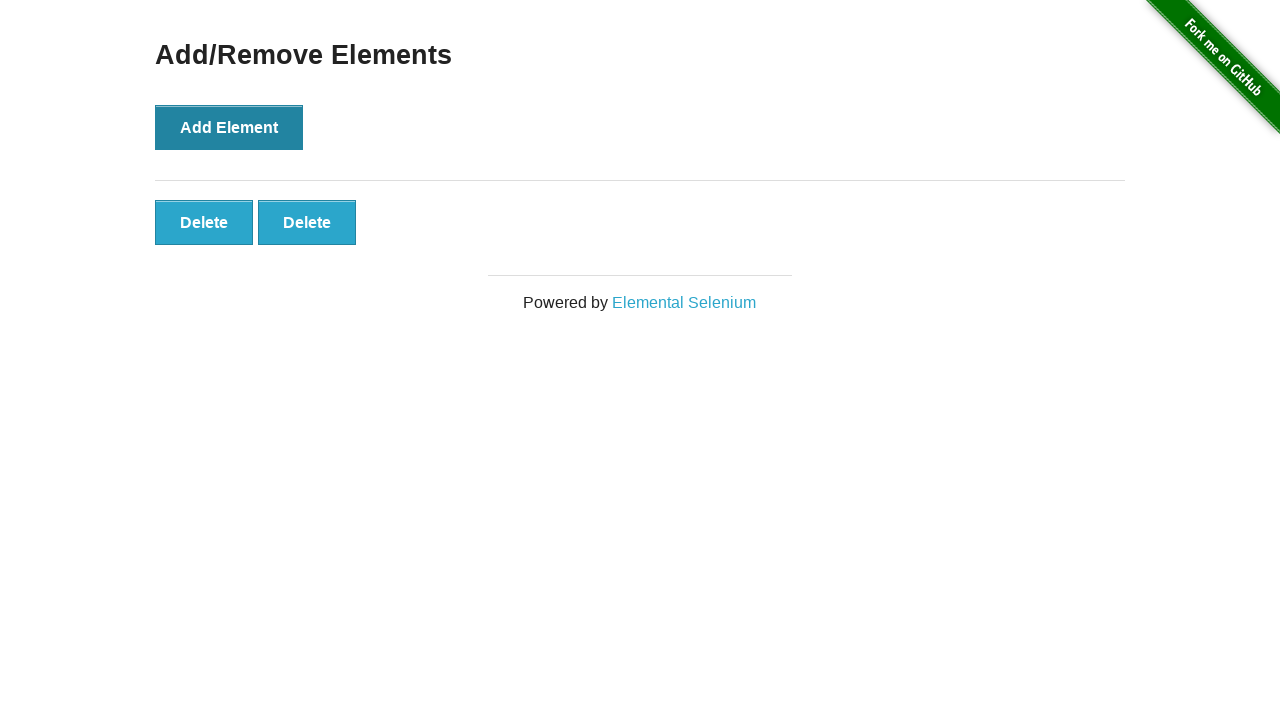

Clicked 'Add Element' button (iteration 3/5) at (229, 127) on button[onclick='addElement()']
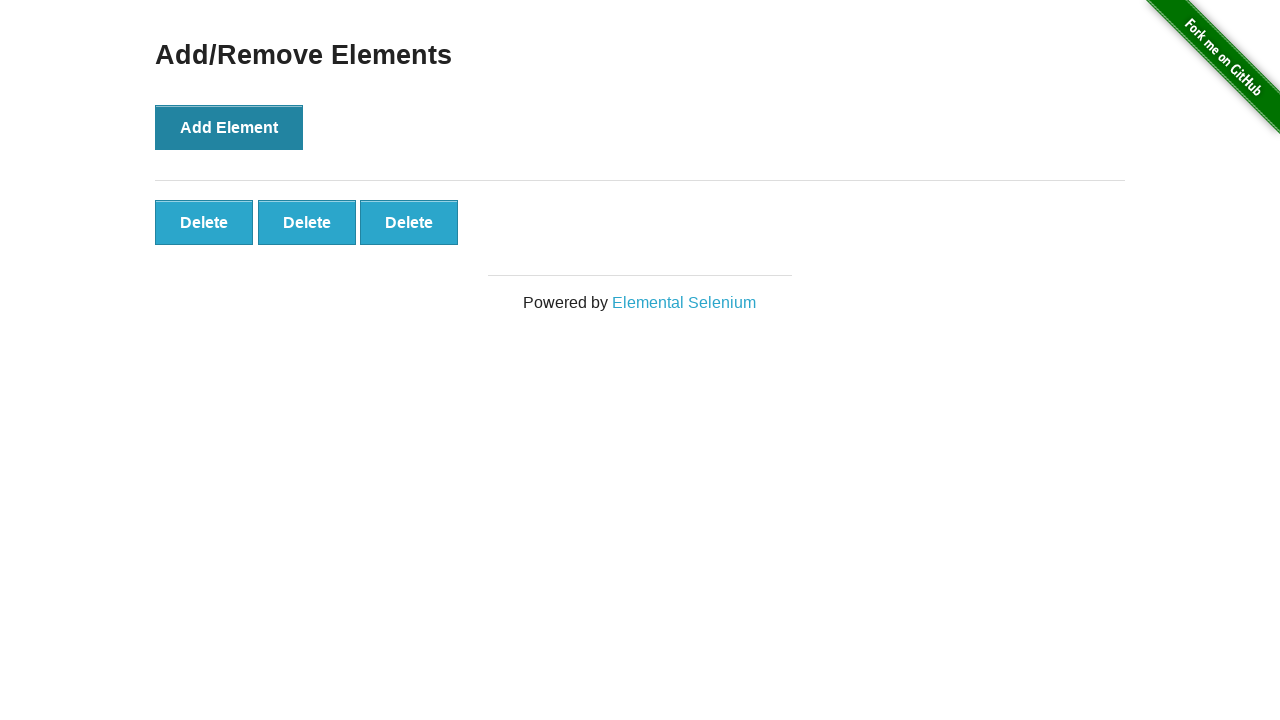

Clicked 'Add Element' button (iteration 4/5) at (229, 127) on button[onclick='addElement()']
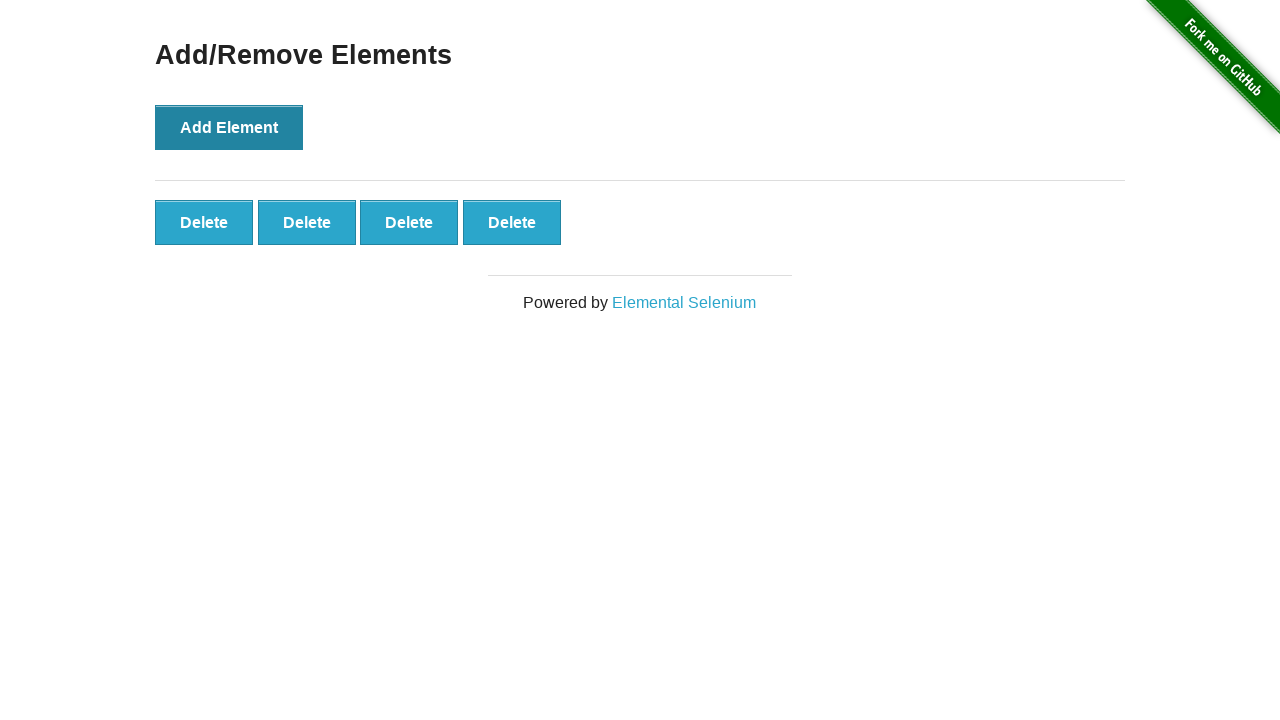

Clicked 'Add Element' button (iteration 5/5) at (229, 127) on button[onclick='addElement()']
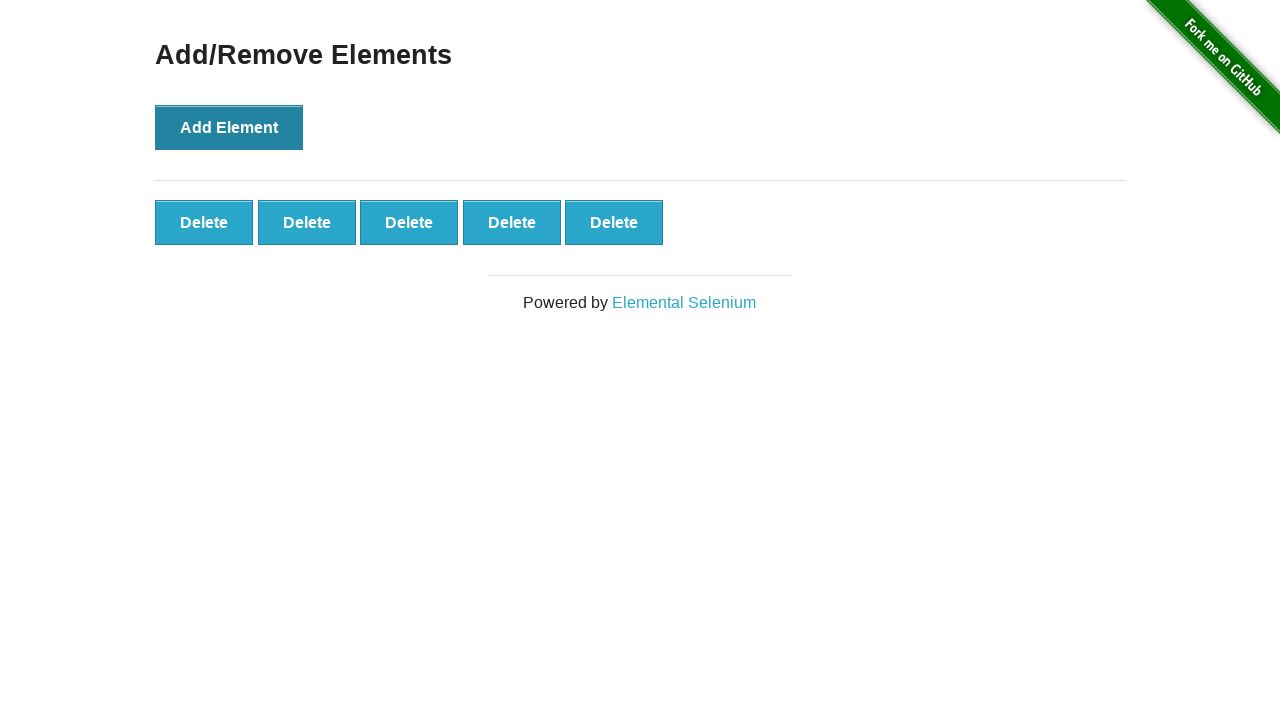

Retrieved list of delete buttons for removal iteration 1/3
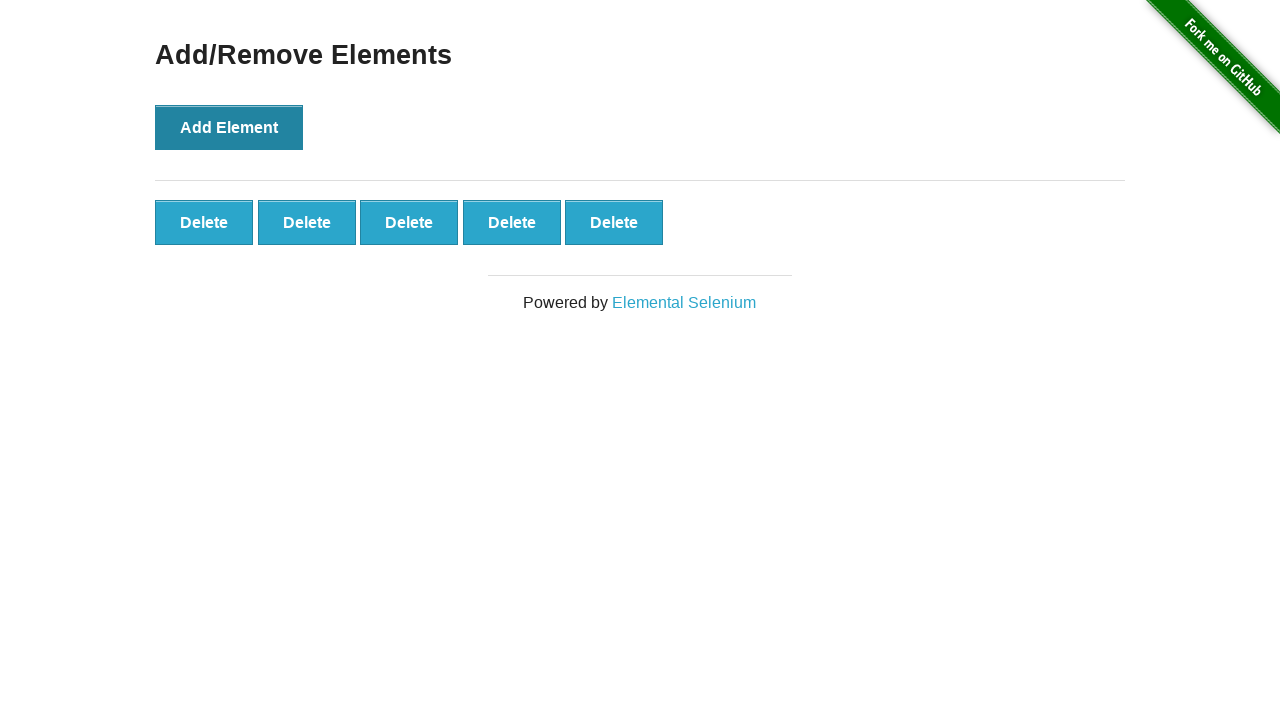

Clicked random delete button at index 2 (iteration 1/3) at (409, 222) on button[onclick='deleteElement()'] >> nth=2
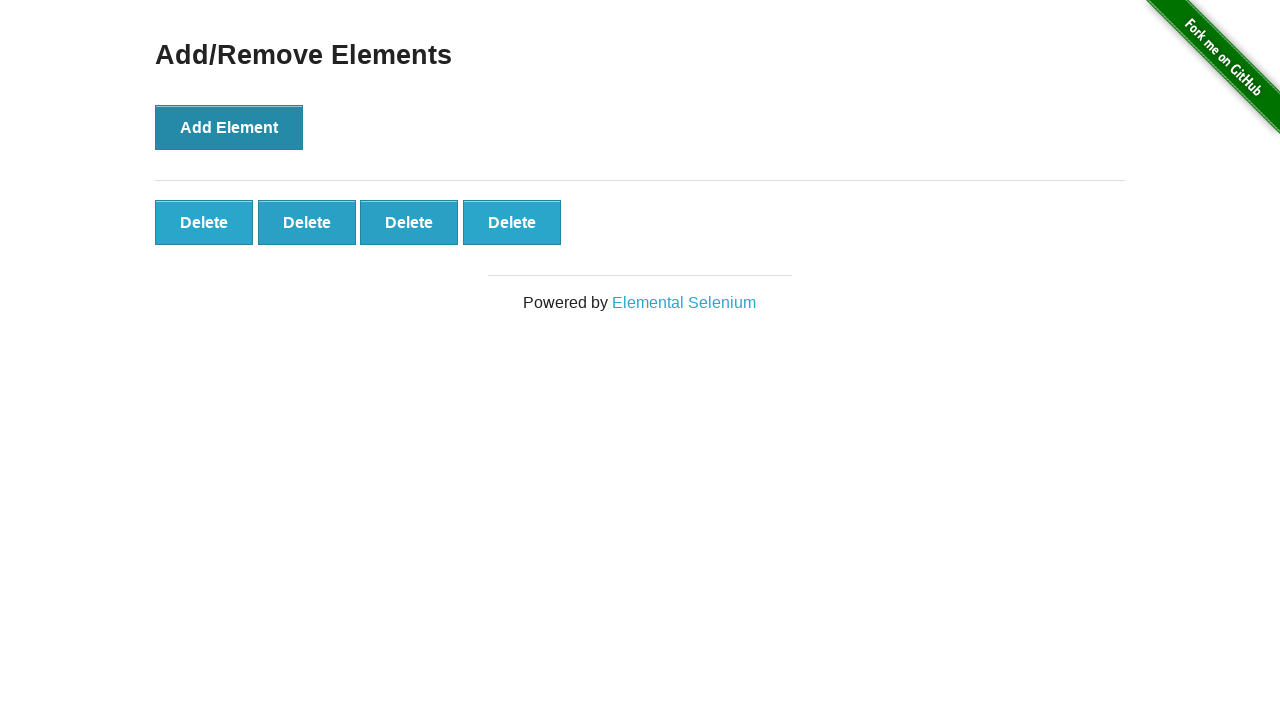

Retrieved list of delete buttons for removal iteration 2/3
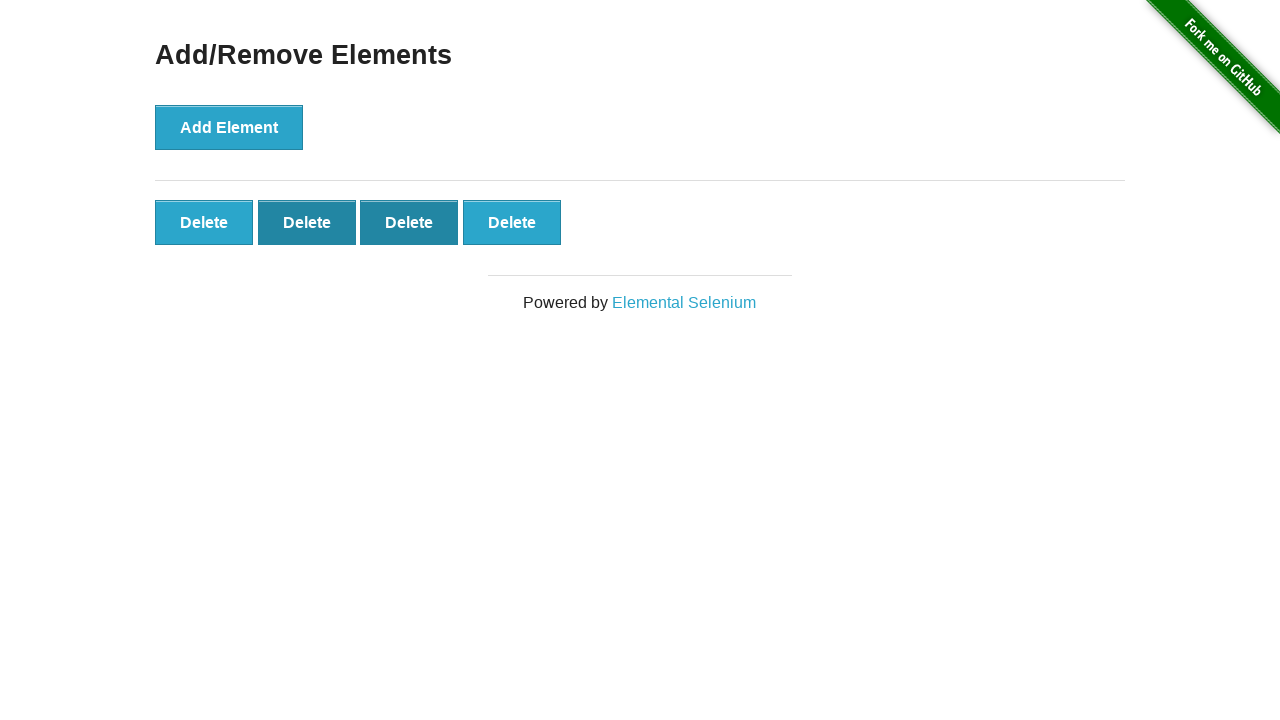

Clicked random delete button at index 0 (iteration 2/3) at (204, 222) on button[onclick='deleteElement()'] >> nth=0
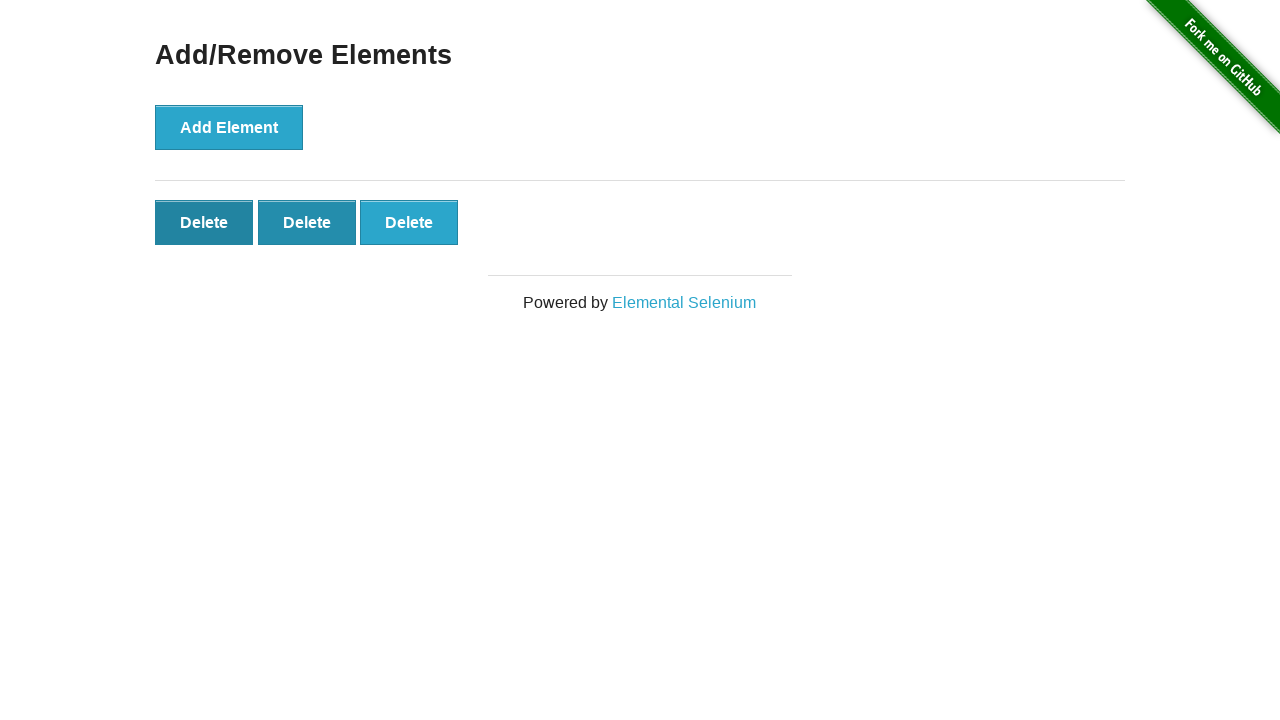

Retrieved list of delete buttons for removal iteration 3/3
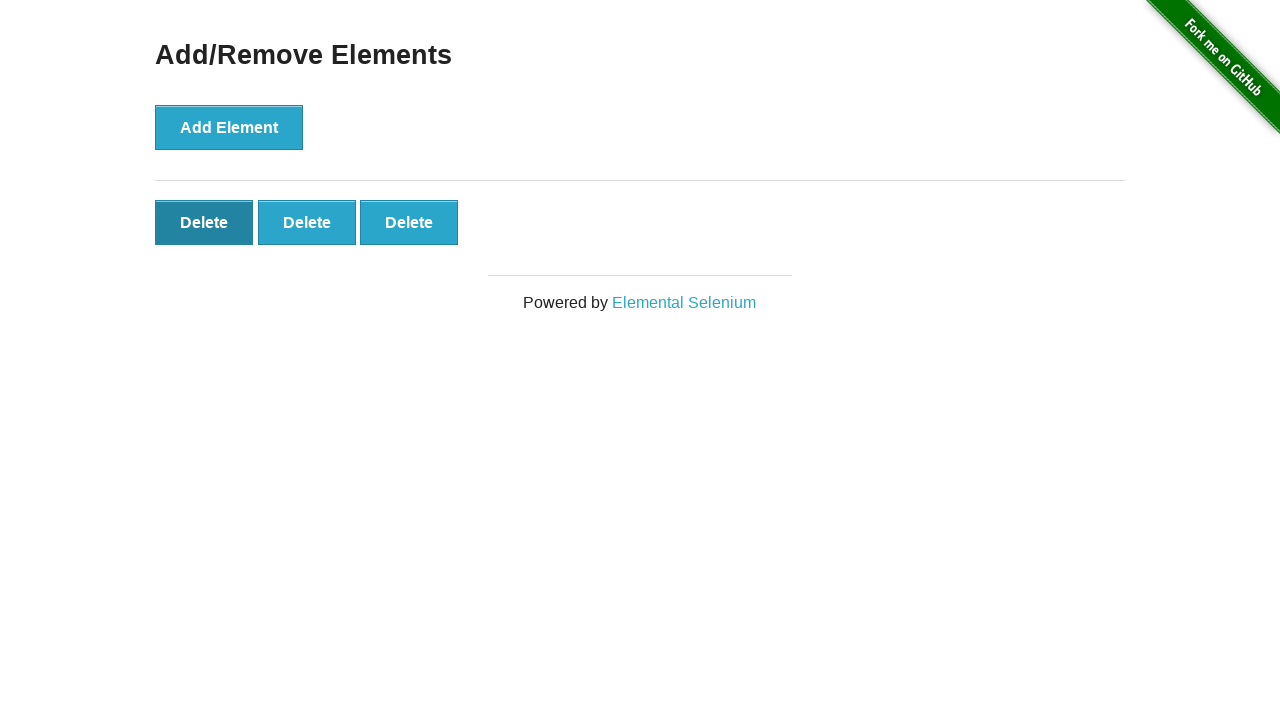

Clicked random delete button at index 1 (iteration 3/3) at (307, 222) on button[onclick='deleteElement()'] >> nth=1
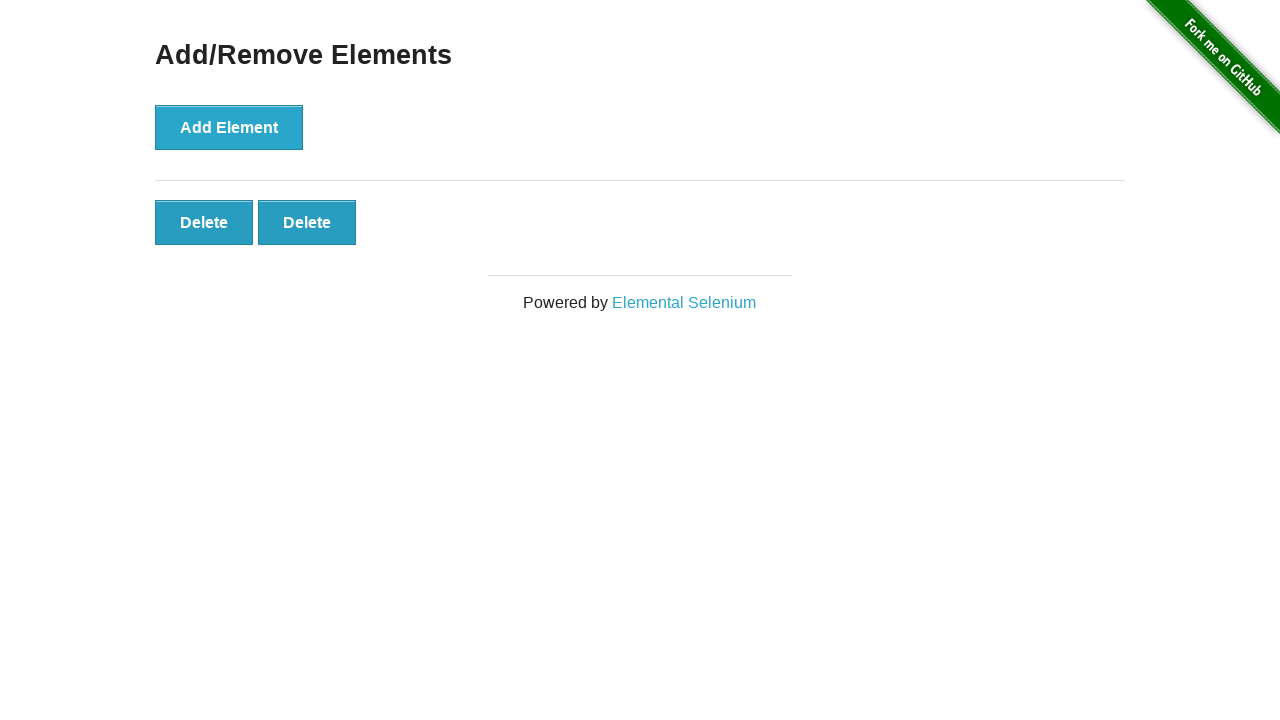

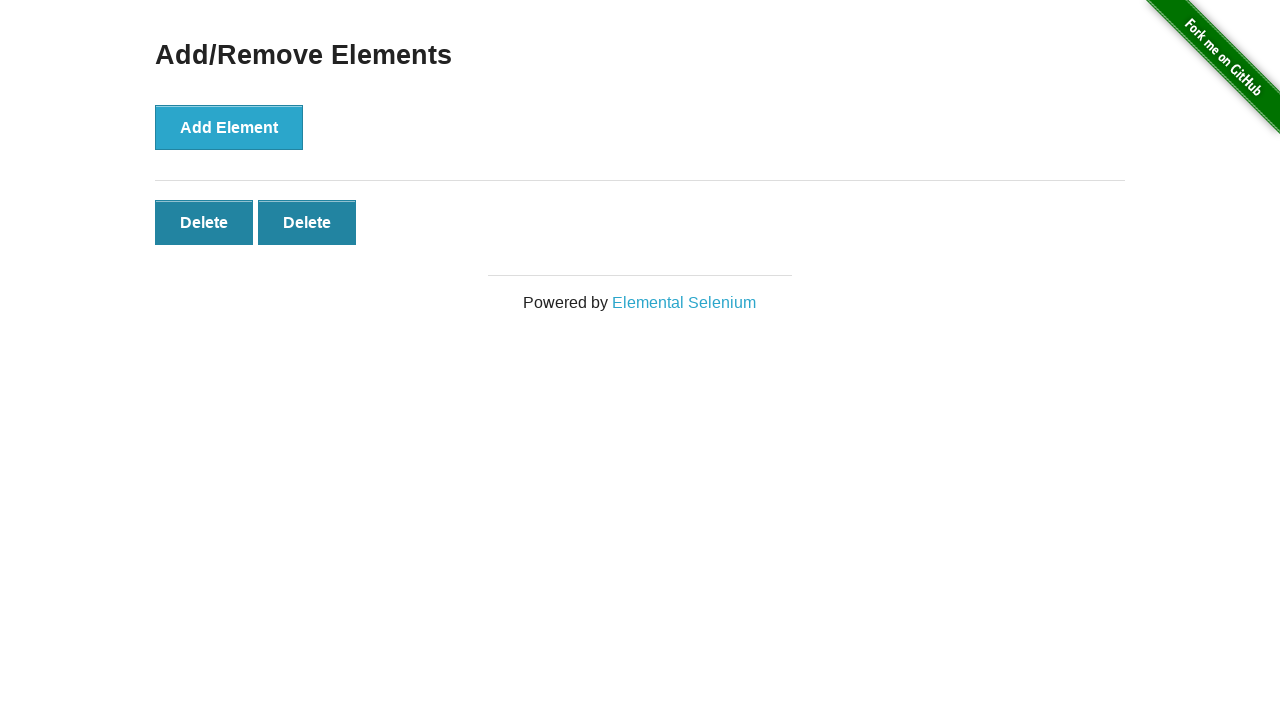